Tests dropdown selection functionality by selecting options using different methods (by index and by visible text)

Starting URL: https://the-internet.herokuapp.com/dropdown

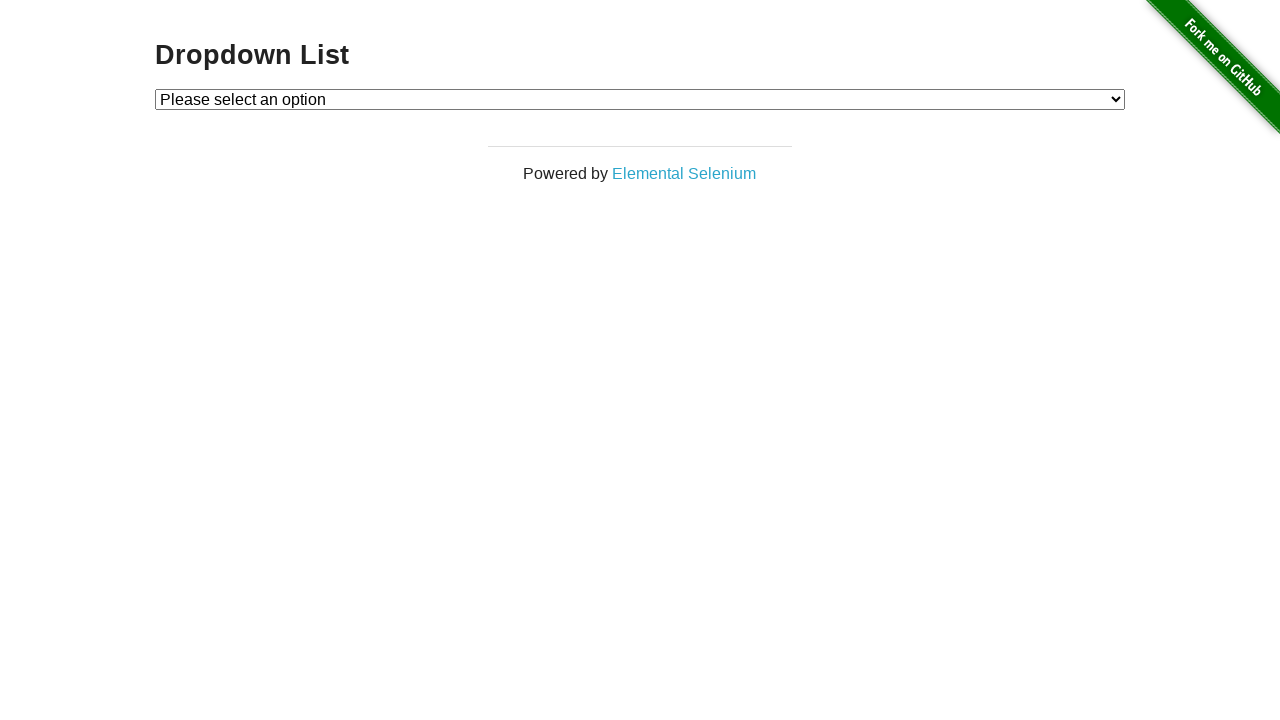

Located dropdown element with id 'dropdown'
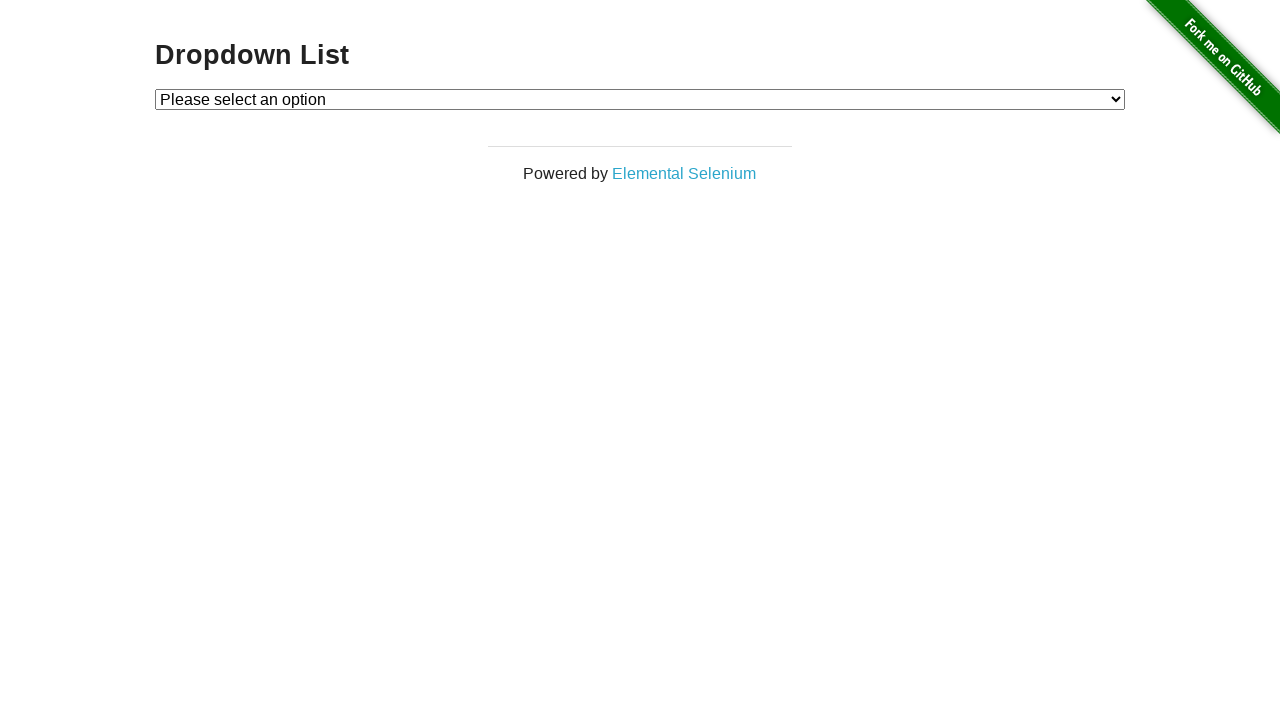

Selected option at index 2 from dropdown on #dropdown
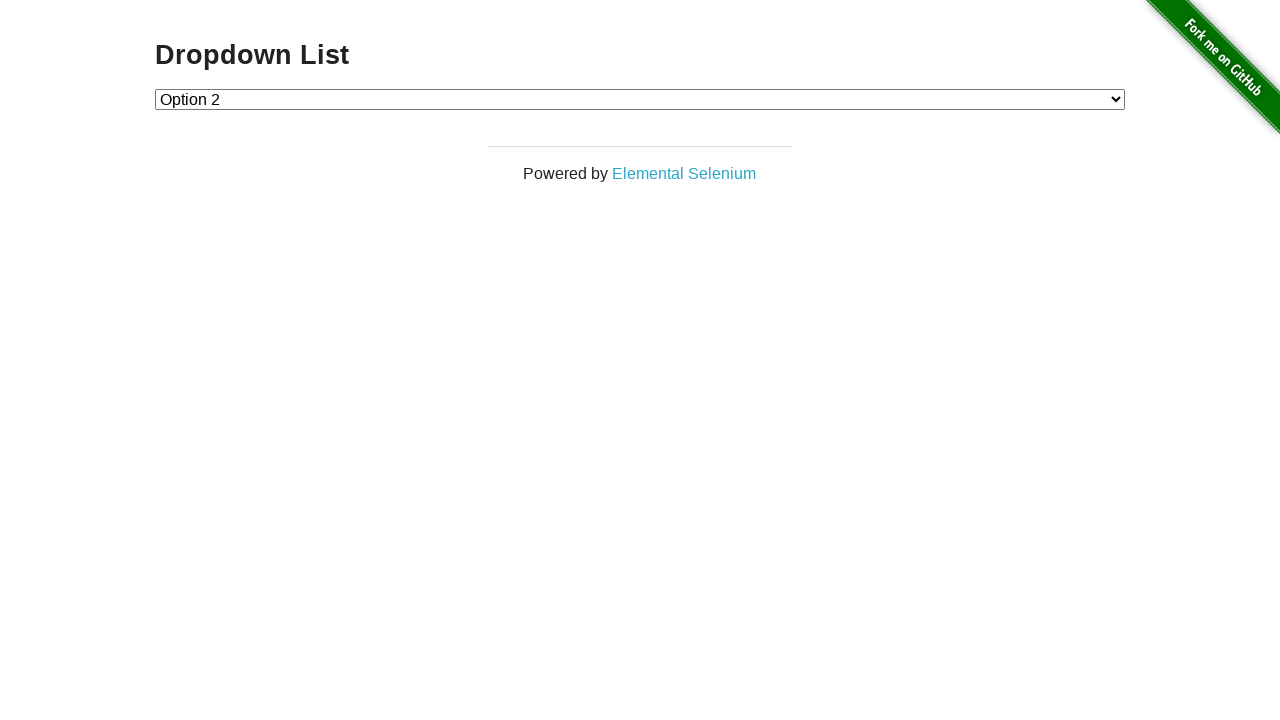

Waited 2 seconds after selecting option by index
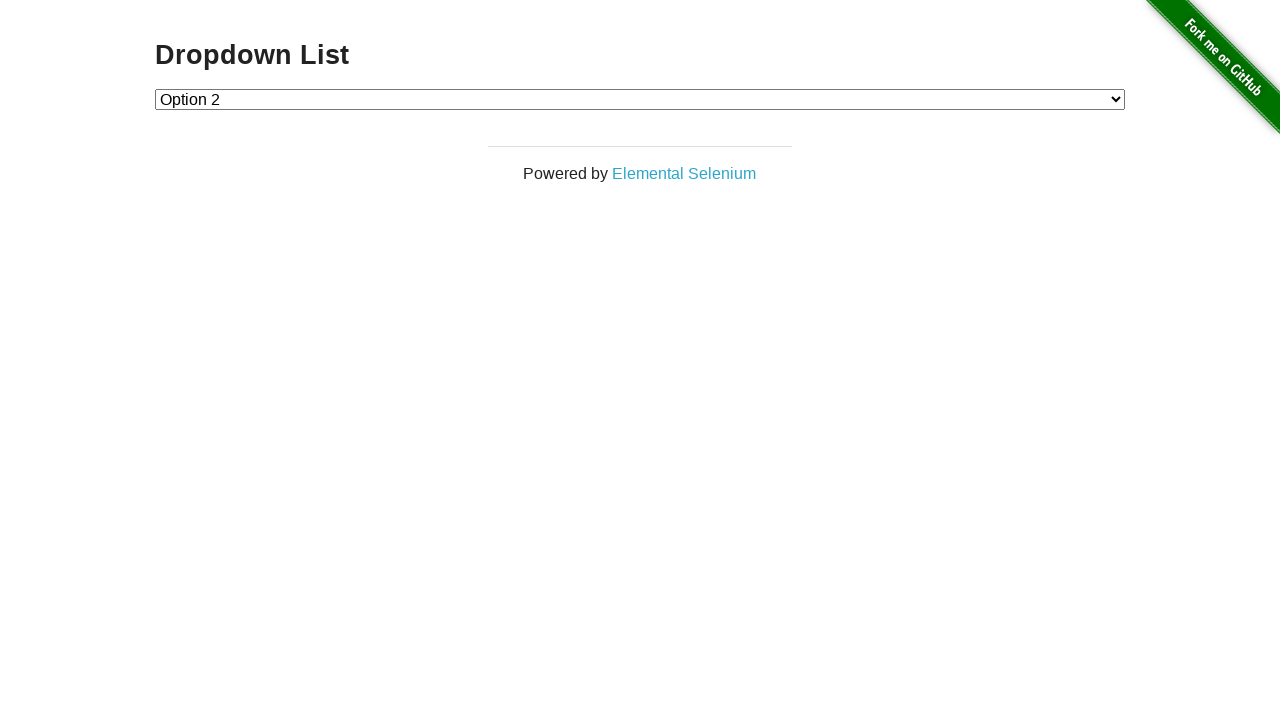

Selected 'Option 1' from dropdown by visible text on #dropdown
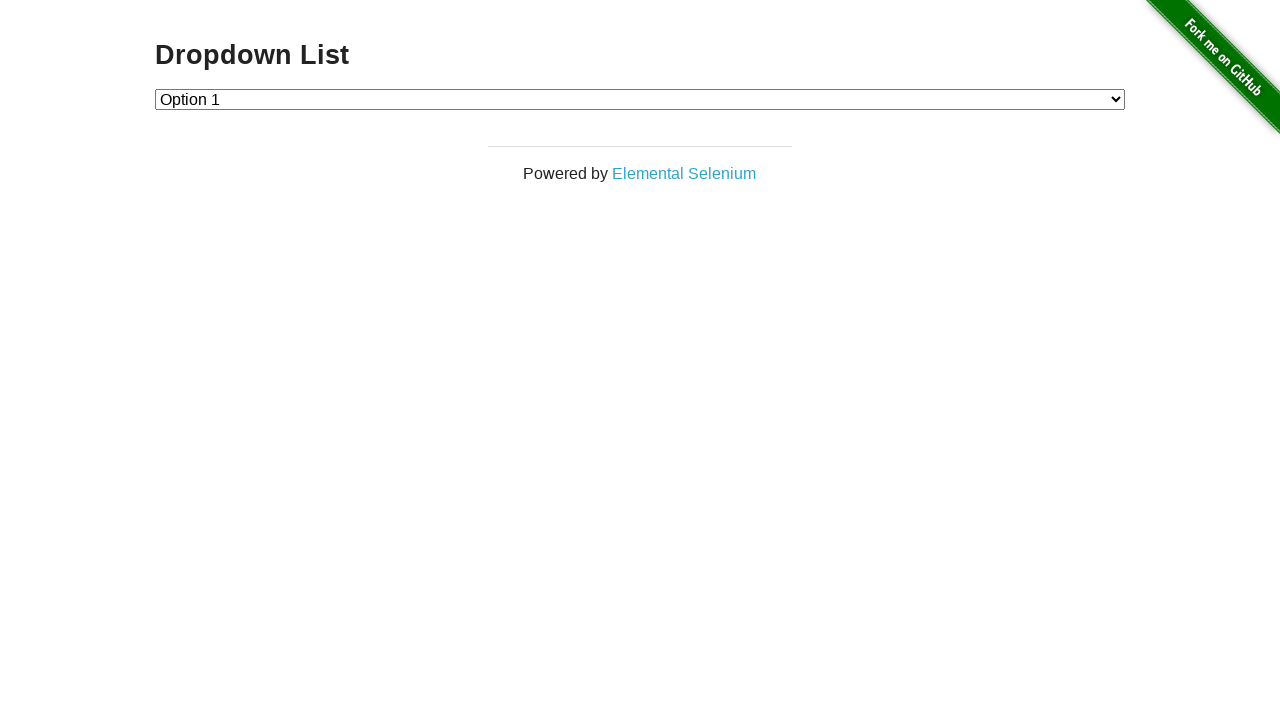

Waited 2 seconds after selecting option by visible text
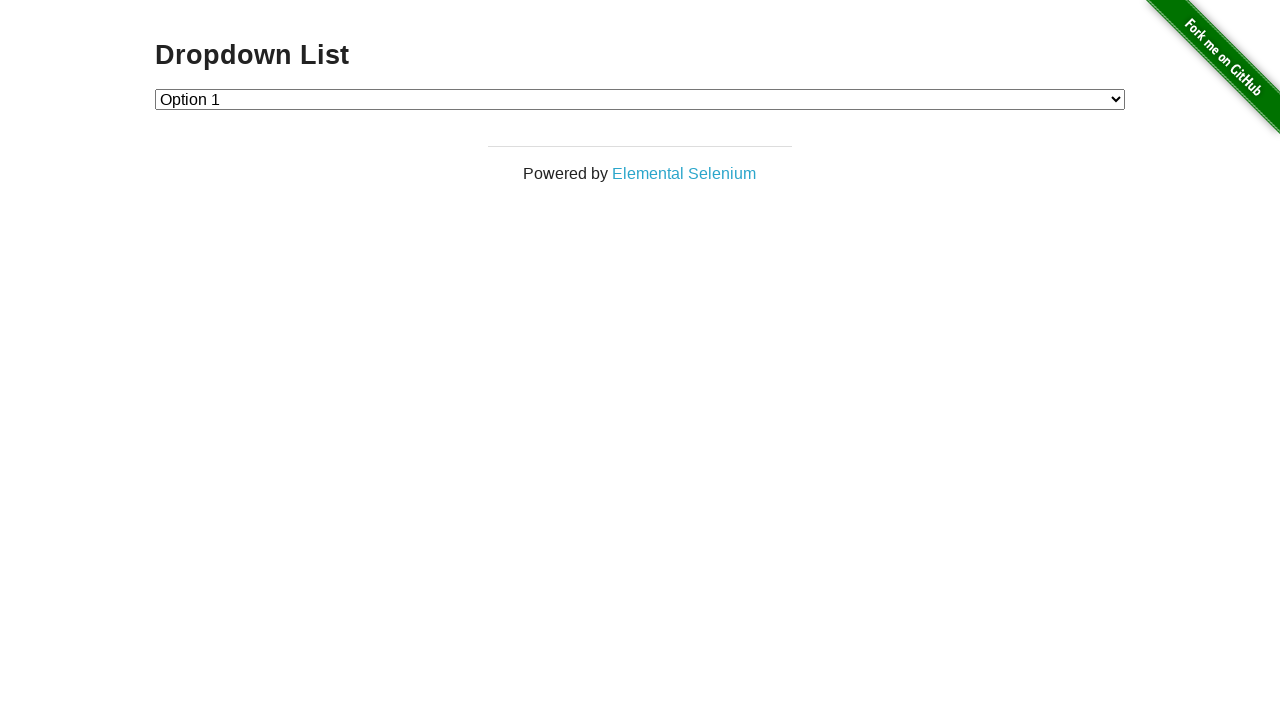

Selected option with value '2' from dropdown on #dropdown
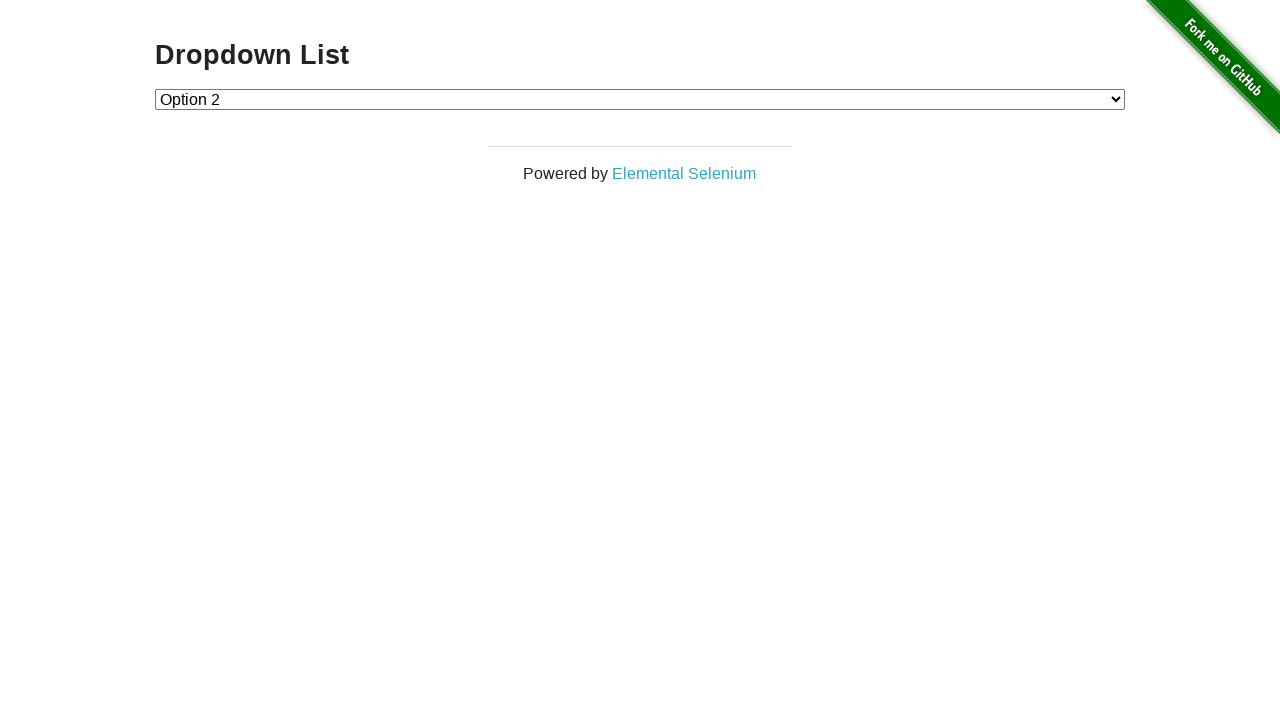

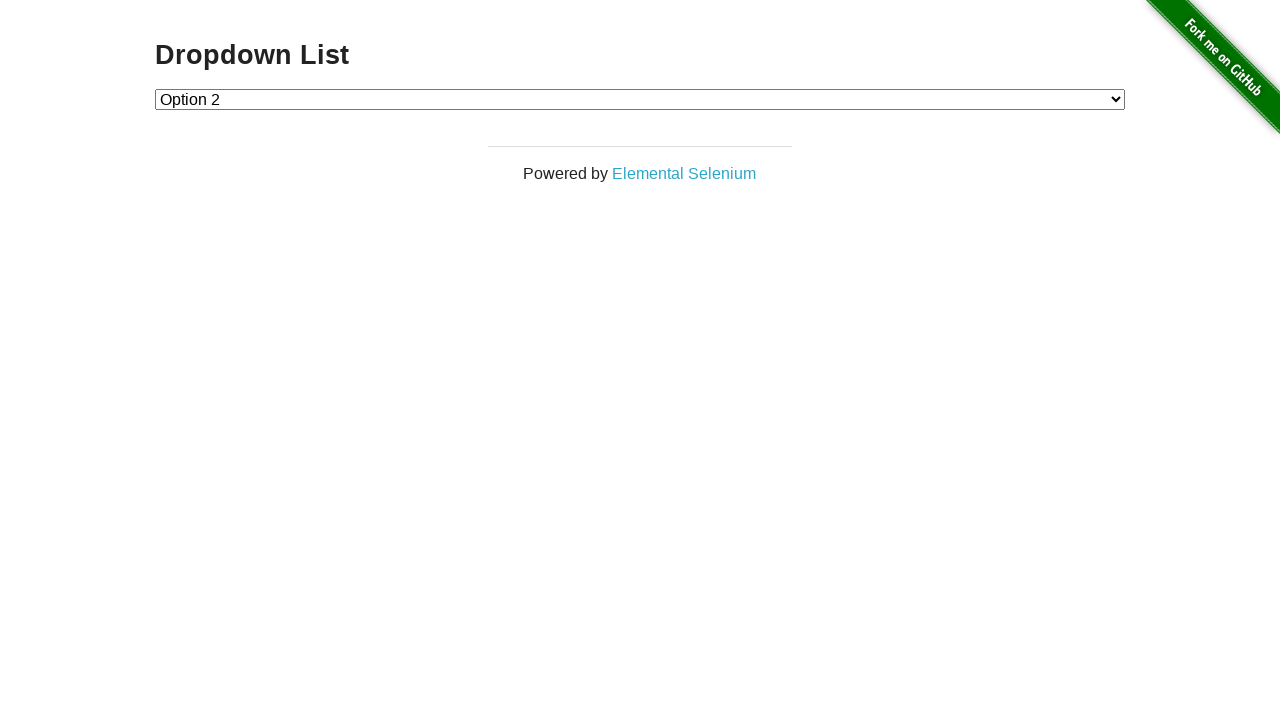